Tests that todo data persists after page reload, maintaining both text and completion state

Starting URL: https://demo.playwright.dev/todomvc

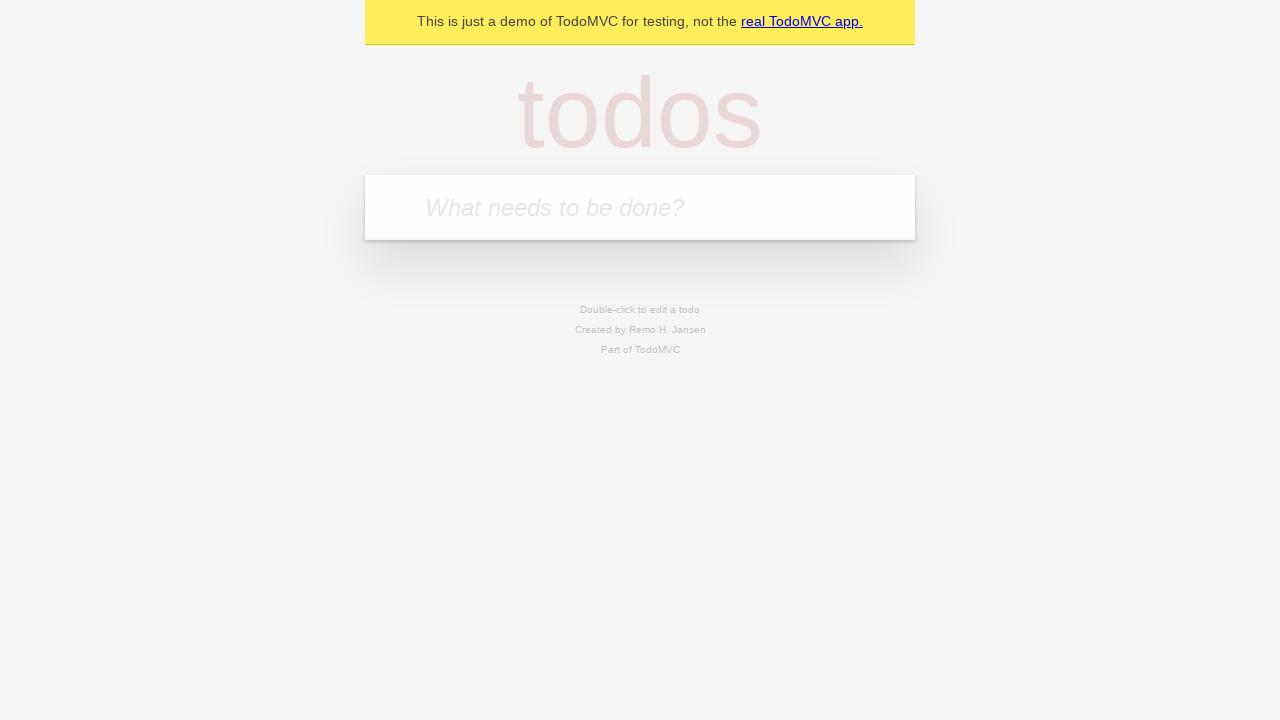

Filled todo input with 'buy some cheese' on internal:attr=[placeholder="What needs to be done?"i]
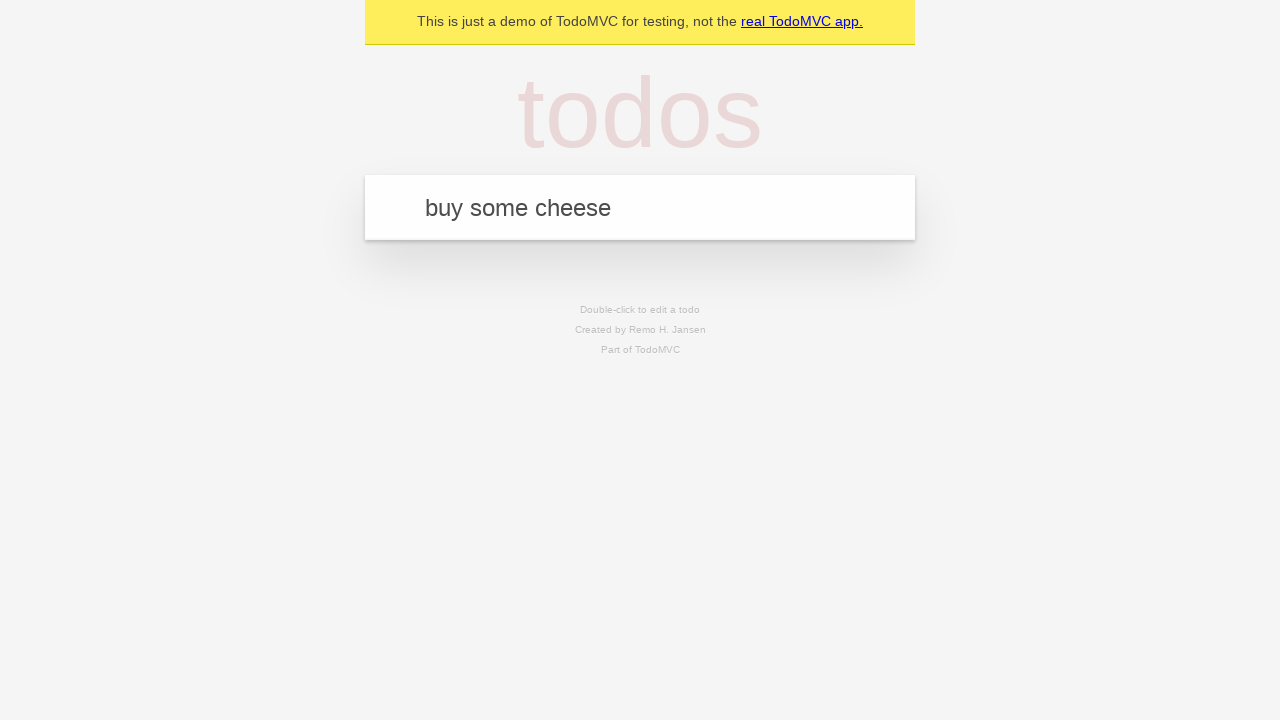

Pressed Enter to create first todo item on internal:attr=[placeholder="What needs to be done?"i]
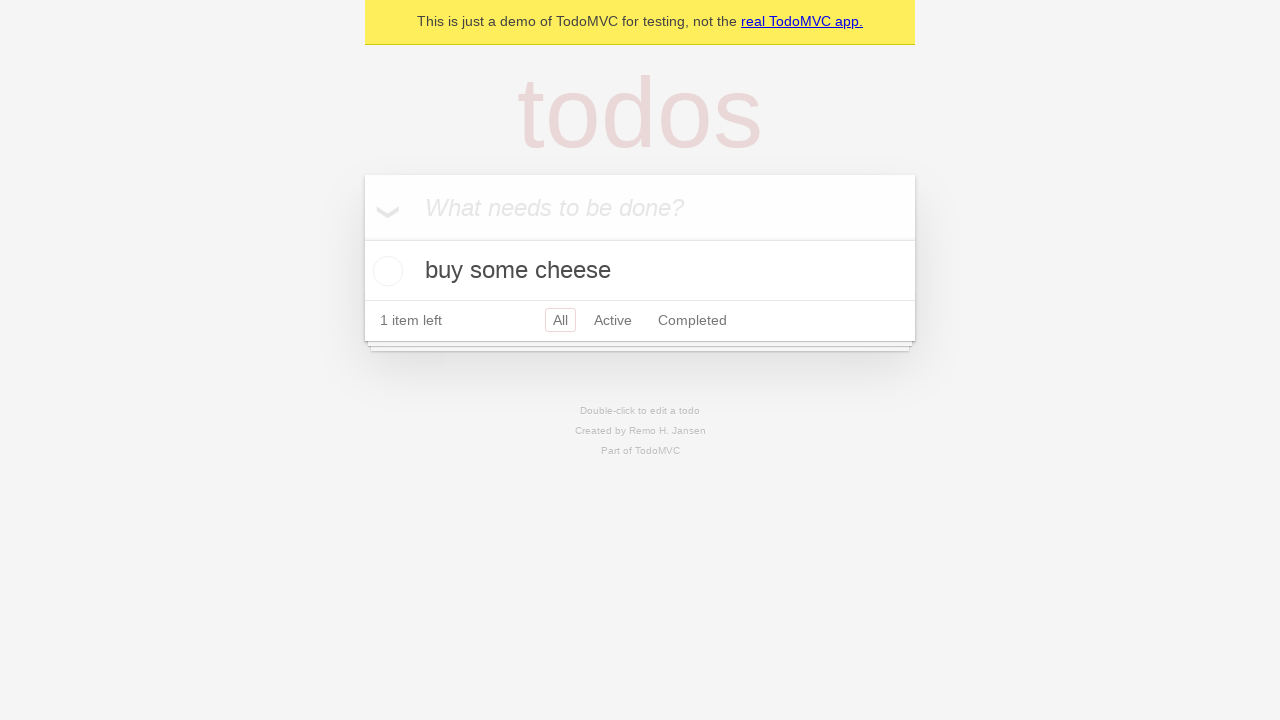

Filled todo input with 'feed the cat' on internal:attr=[placeholder="What needs to be done?"i]
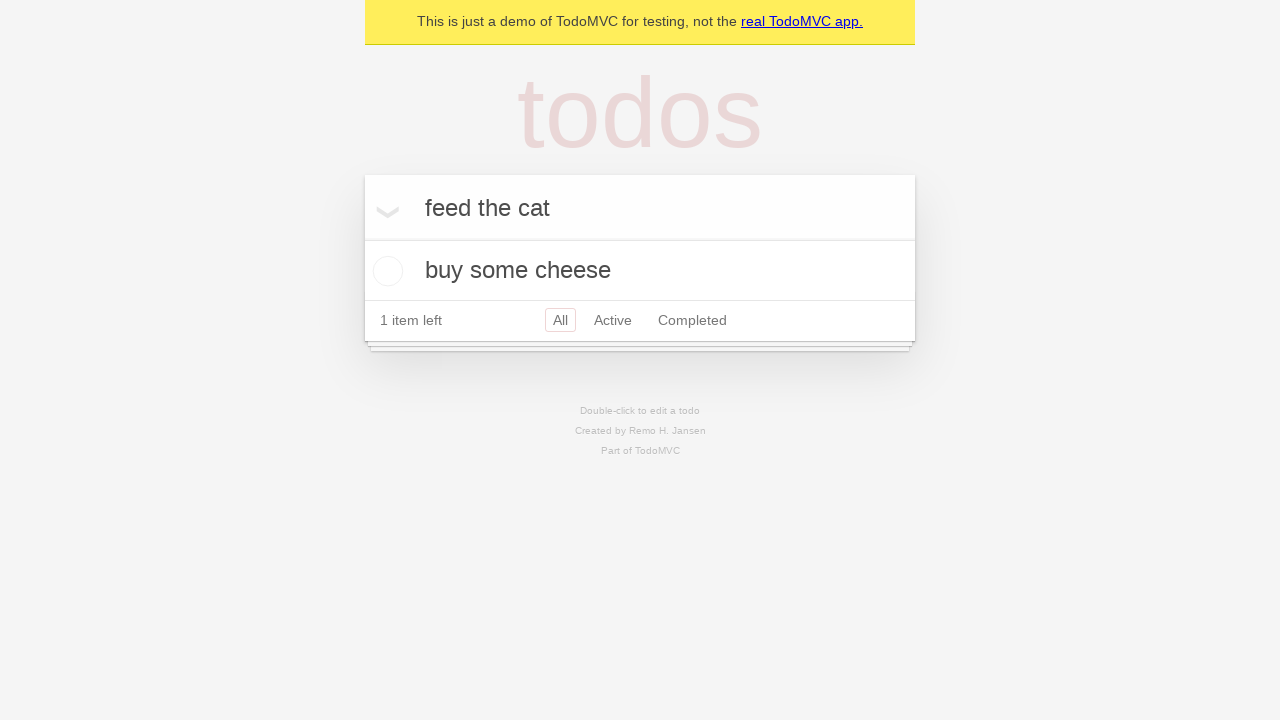

Pressed Enter to create second todo item on internal:attr=[placeholder="What needs to be done?"i]
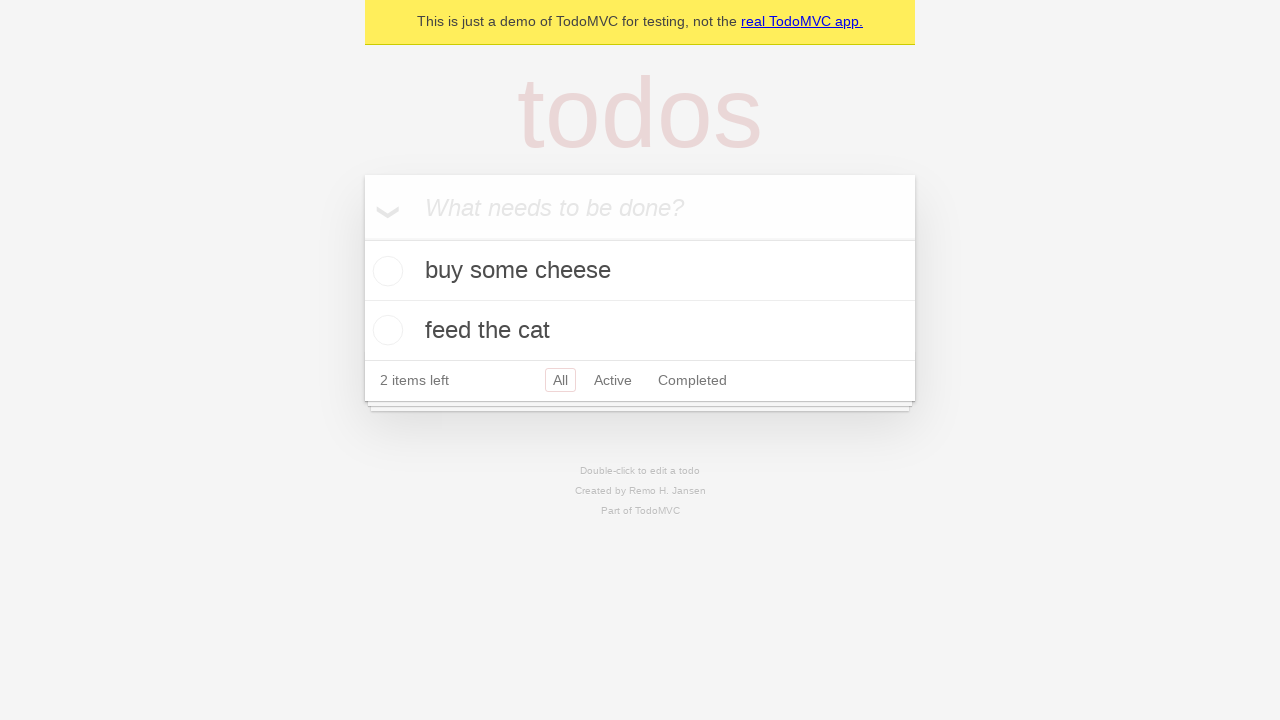

Waited for both todo items to appear (2 items present)
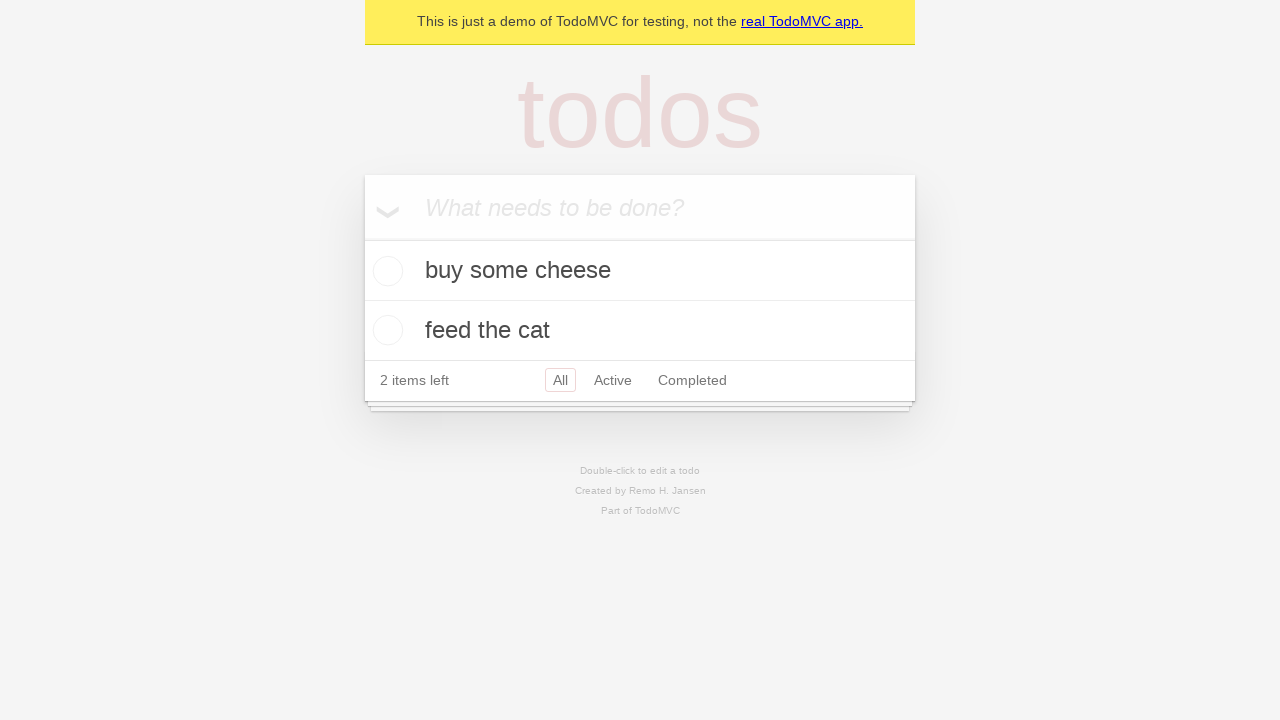

Checked the first todo item as completed at (385, 271) on internal:testid=[data-testid="todo-item"s] >> nth=0 >> internal:role=checkbox
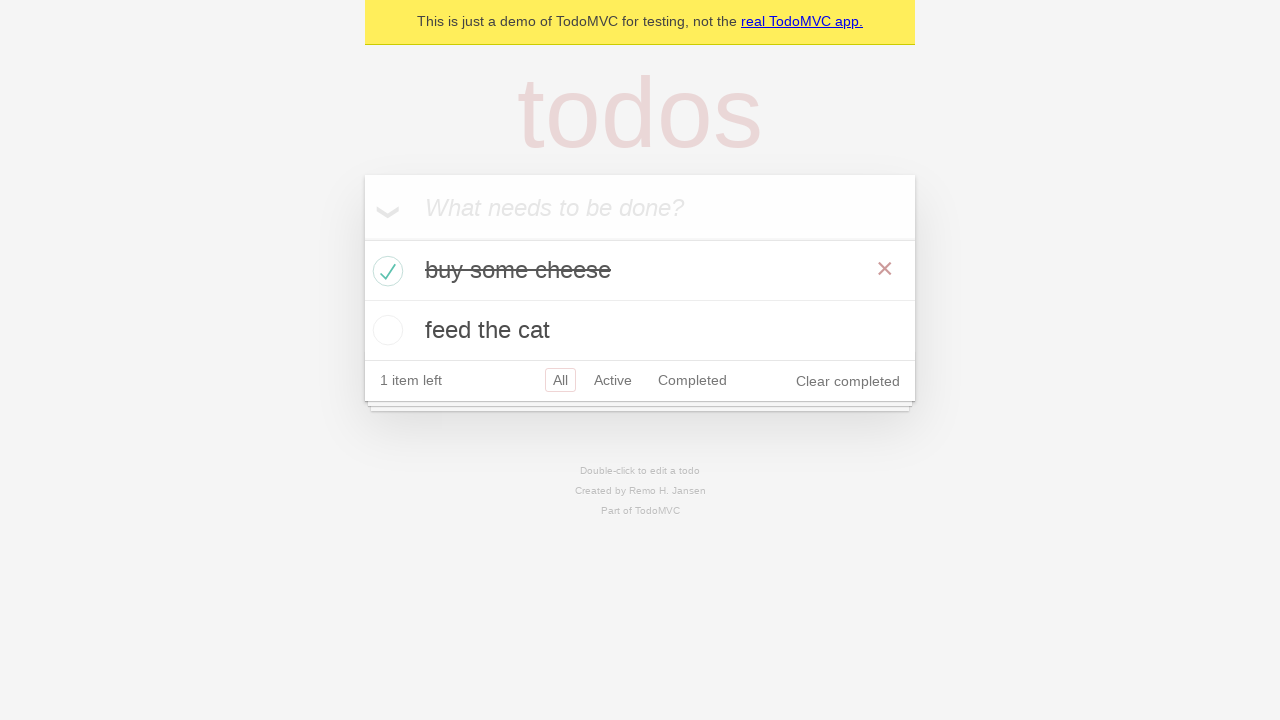

Reloaded the page to test data persistence
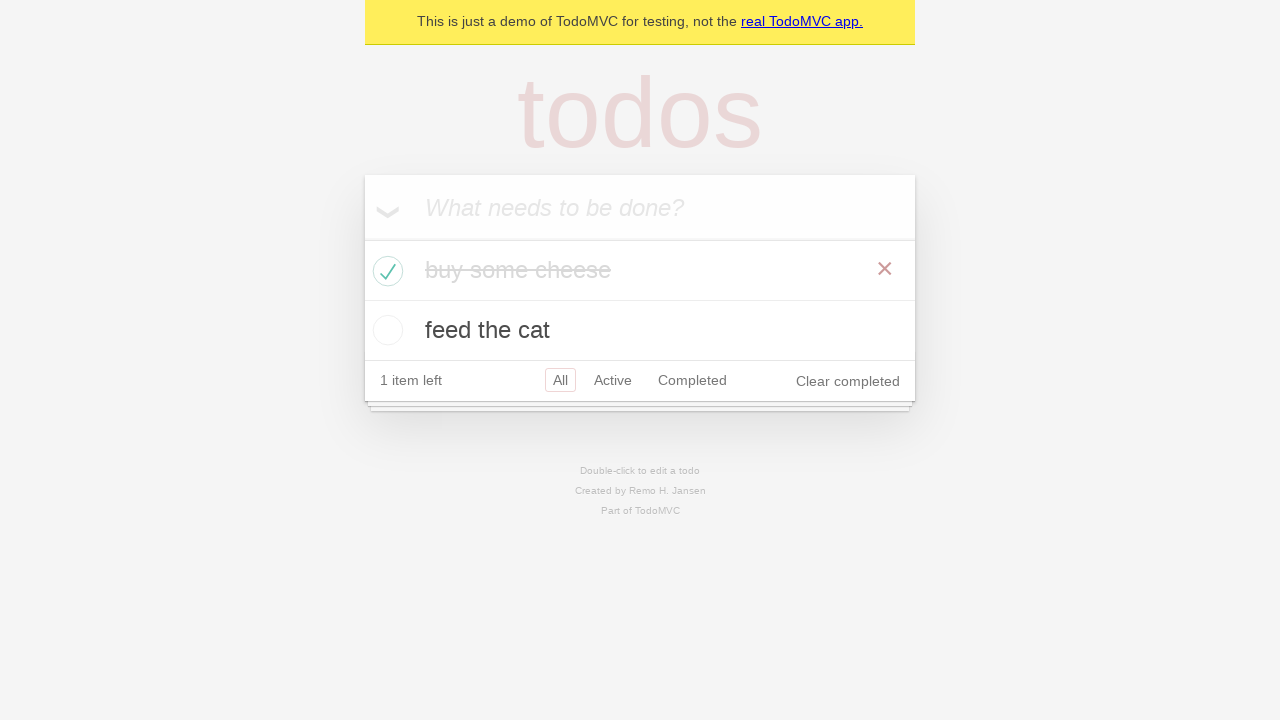

Verified both todo items persisted after page reload
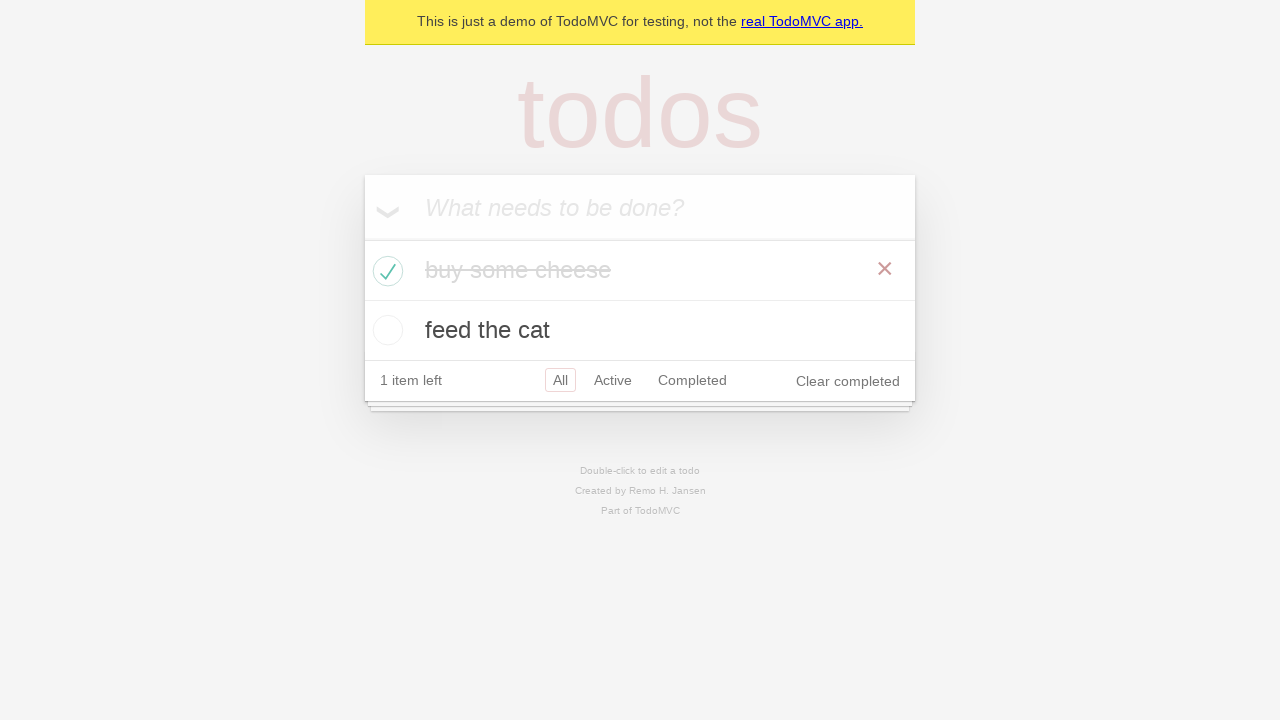

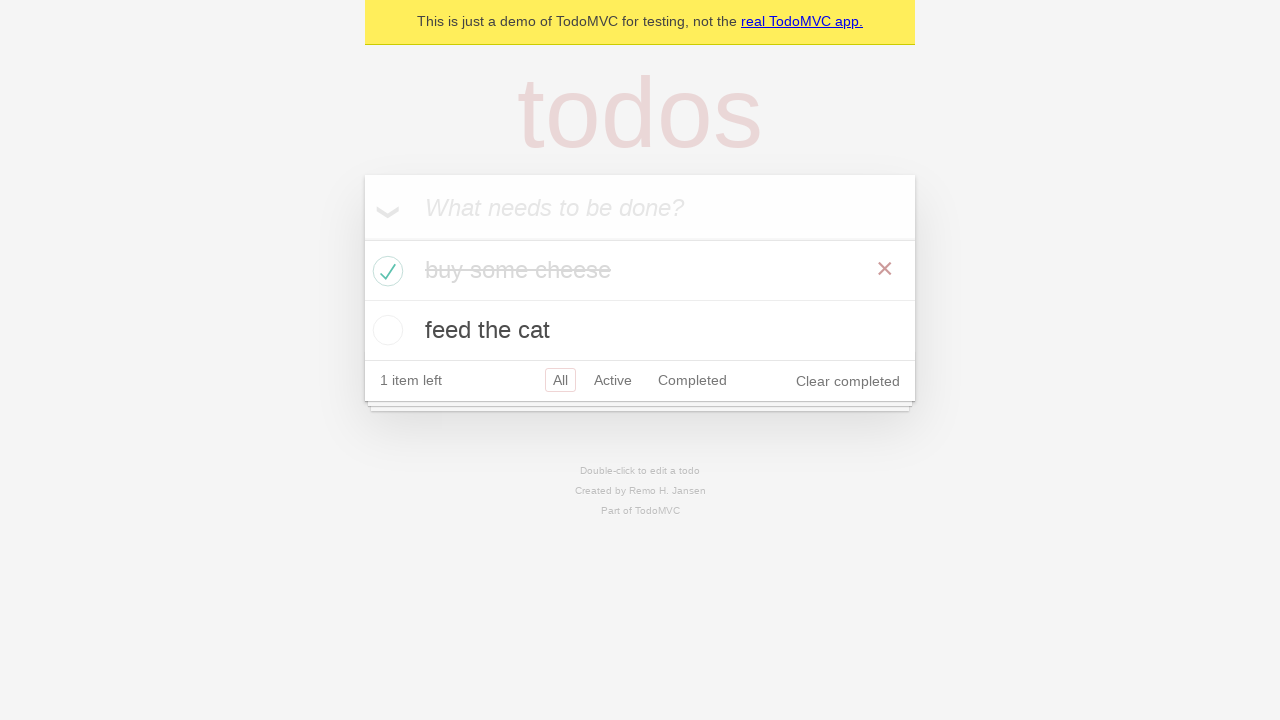